Tests JavaScript alert dialog interactions on W3Schools by accepting a basic alert, then navigating to and handling confirm and prompt dialogs

Starting URL: https://www.w3schools.com/js/tryit.asp?filename=tryjs_alert

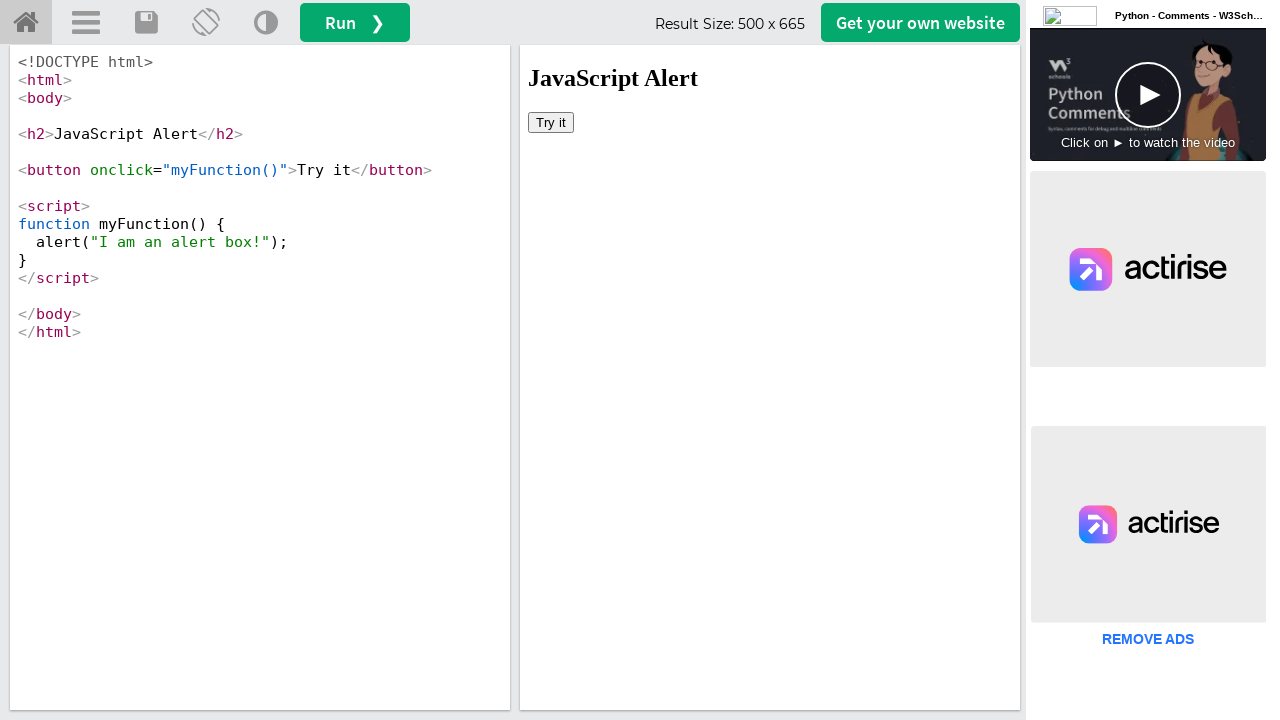

Clicked 'Try it' button in iframe to trigger alert dialog at (551, 122) on iframe#iframeResult >> internal:control=enter-frame >> xpath=//button[.='Try it'
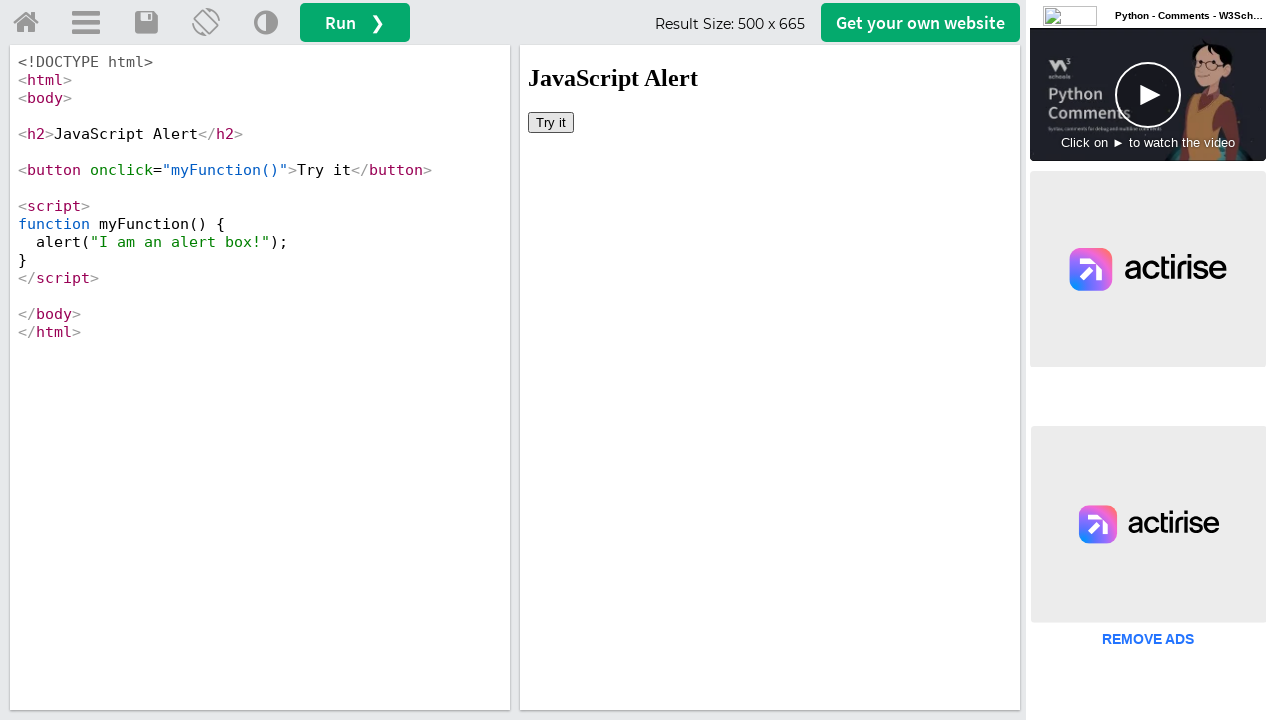

Set up dialog handler to accept alert
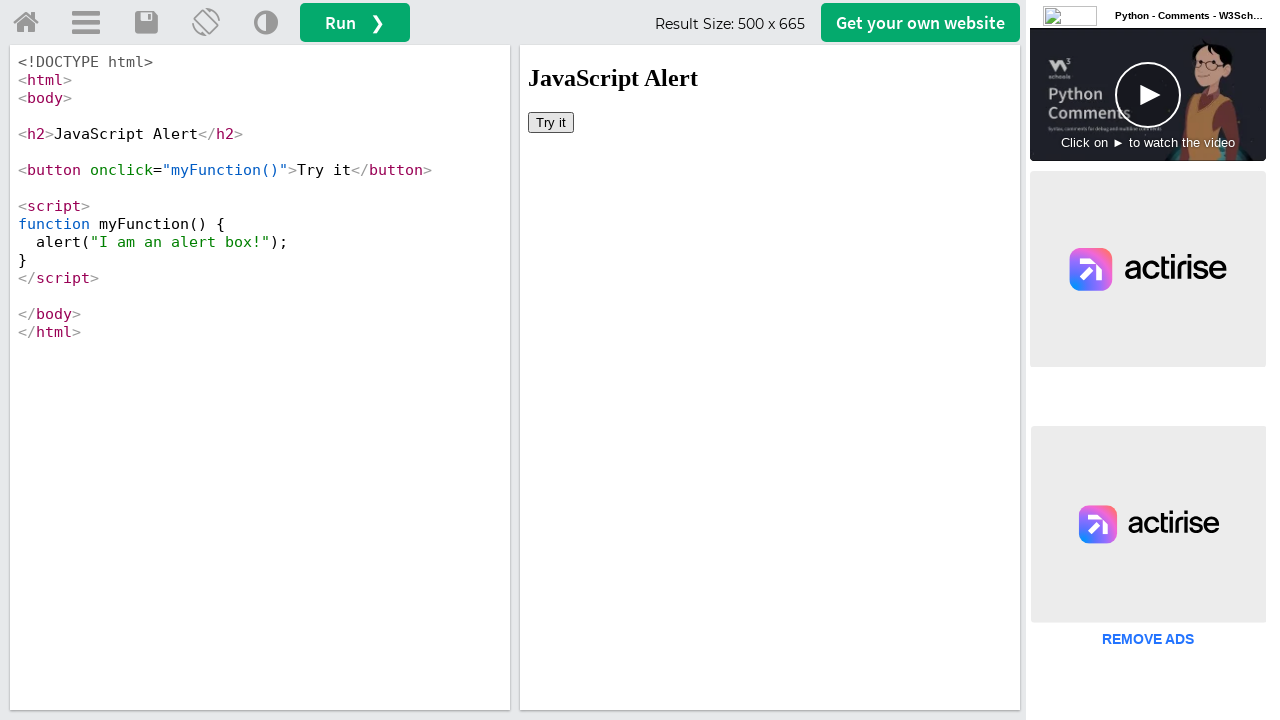

Navigated to confirm dialog example page
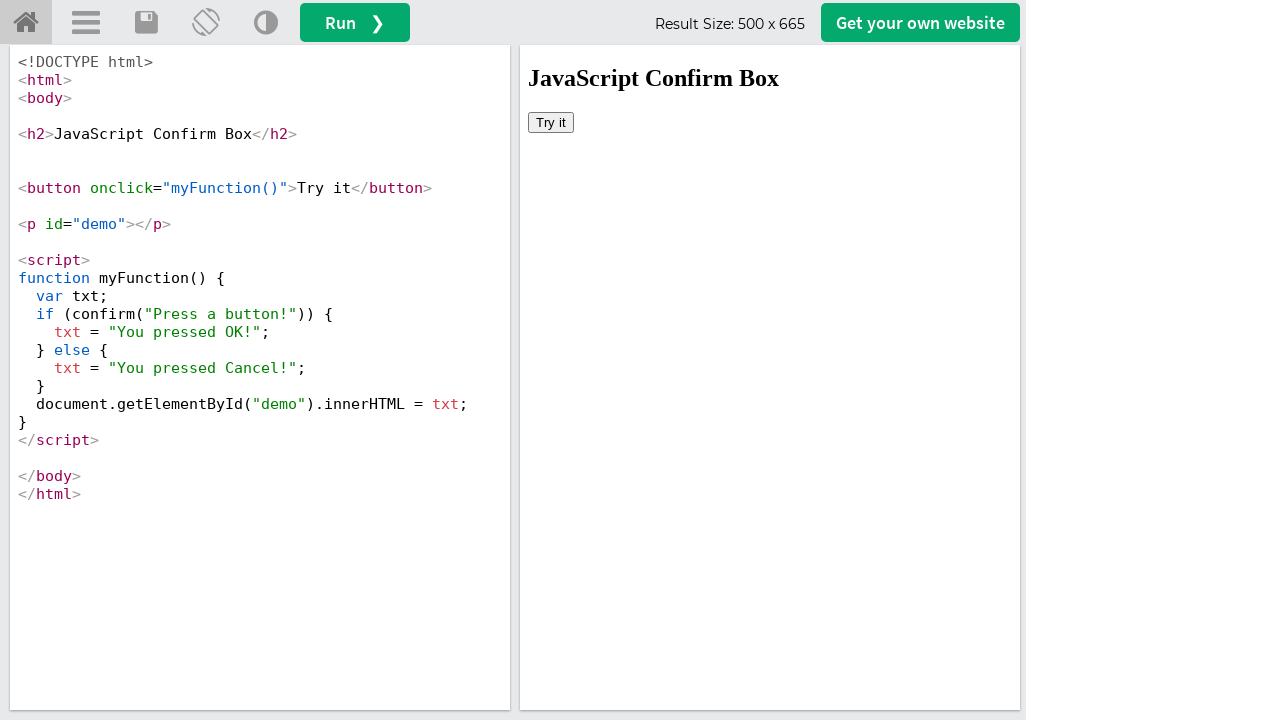

Clicked 'Try it' button to trigger confirm dialog at (551, 122) on iframe#iframeResult >> internal:control=enter-frame >> xpath=//button[.='Try it'
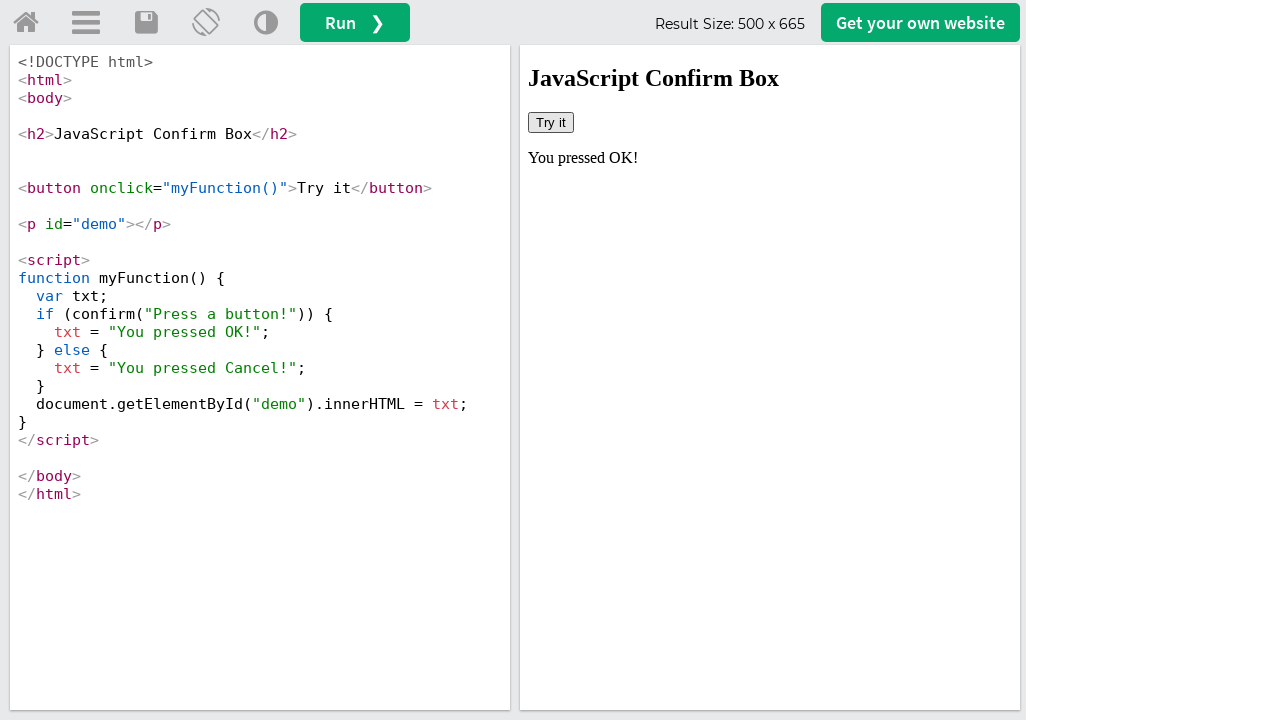

Navigated to prompt dialog example page
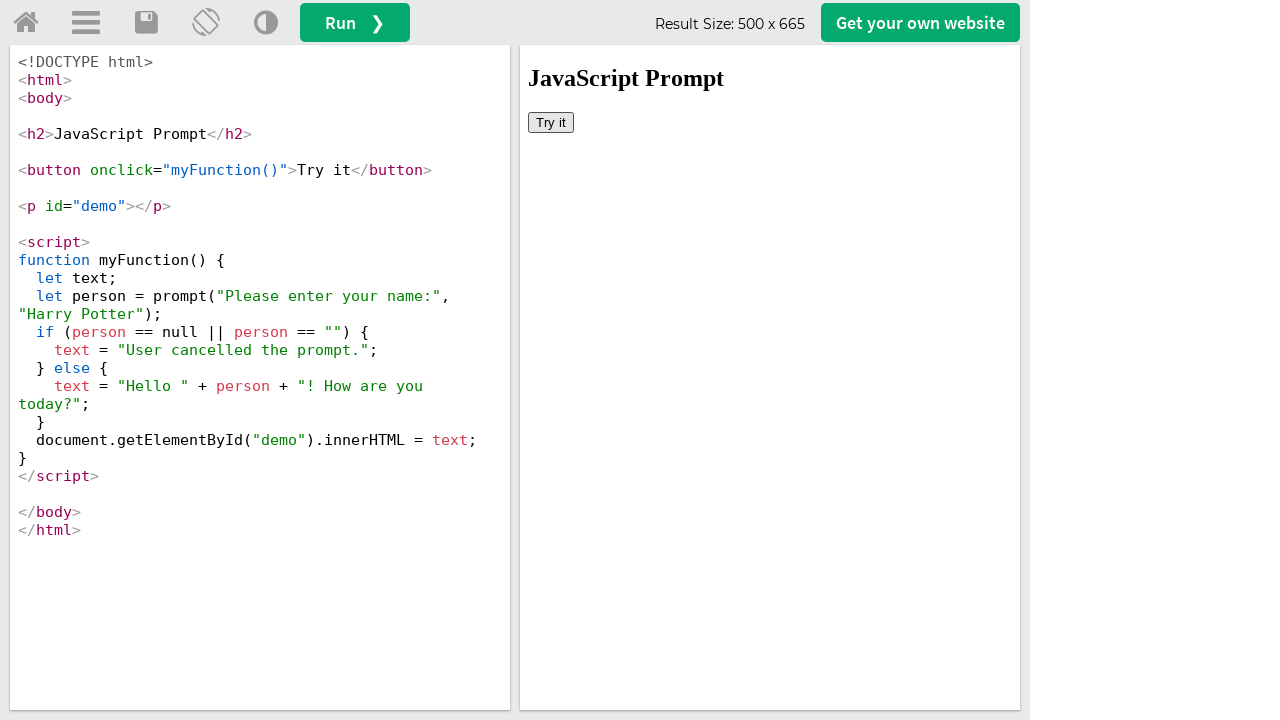

Clicked 'Try it' button to trigger prompt dialog at (551, 122) on iframe#iframeResult >> internal:control=enter-frame >> xpath=//button[.='Try it'
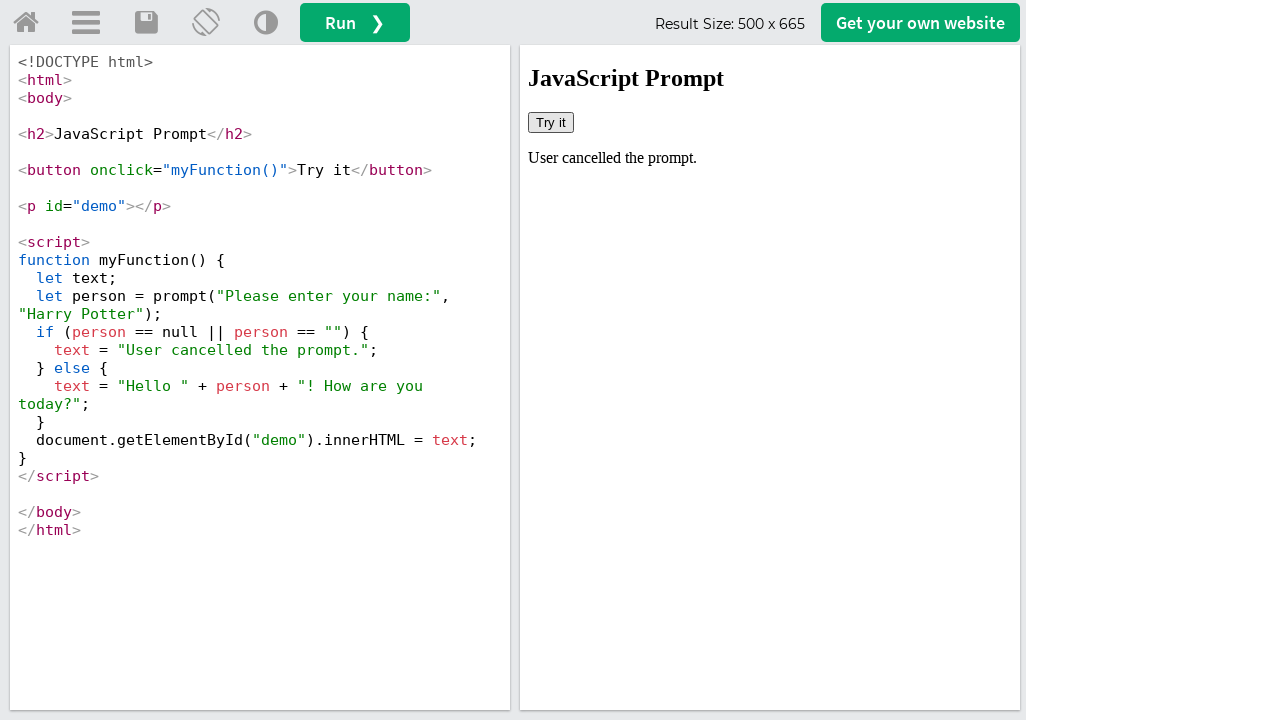

Set up dialog handler to accept prompt with input 'mike ross'
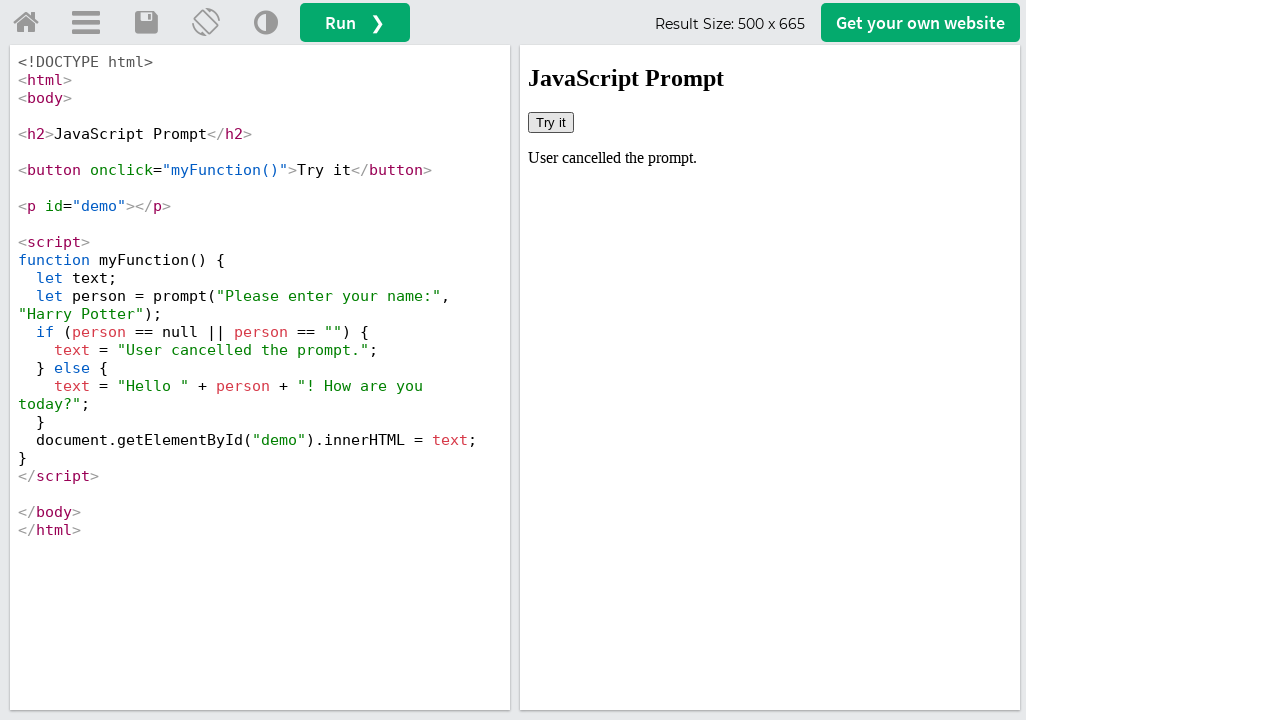

Retrieved result text from demo element
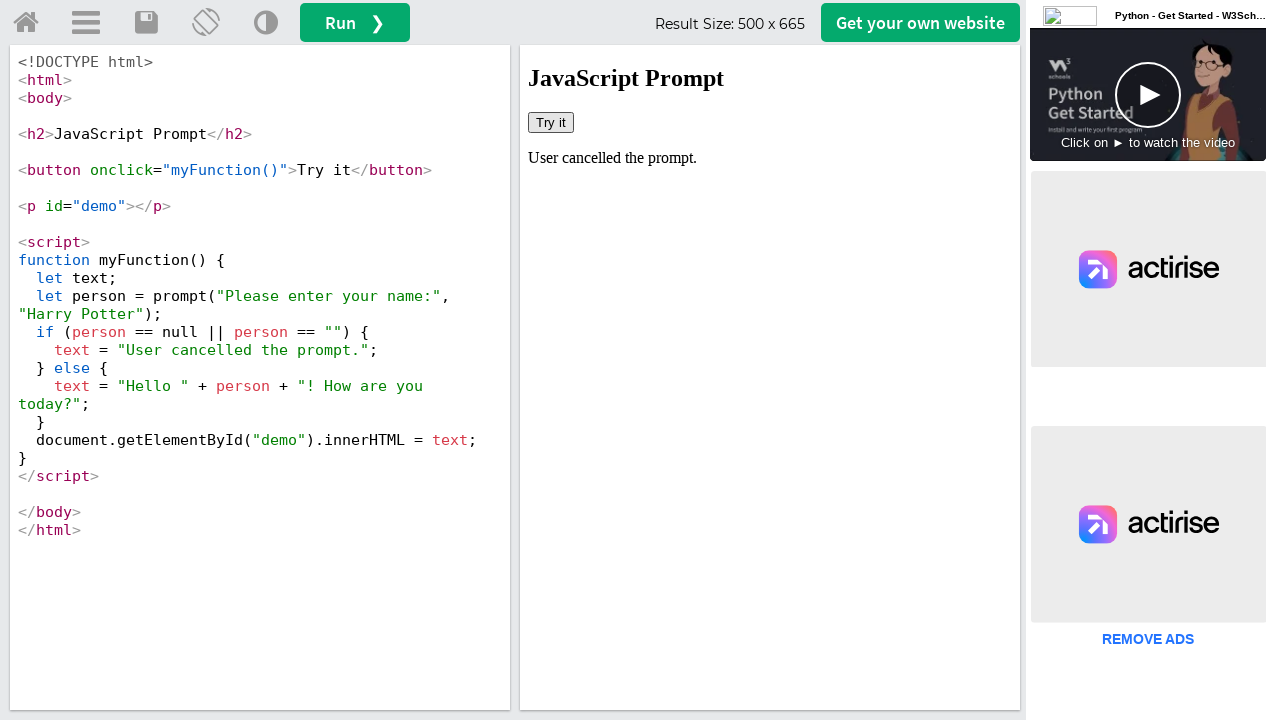

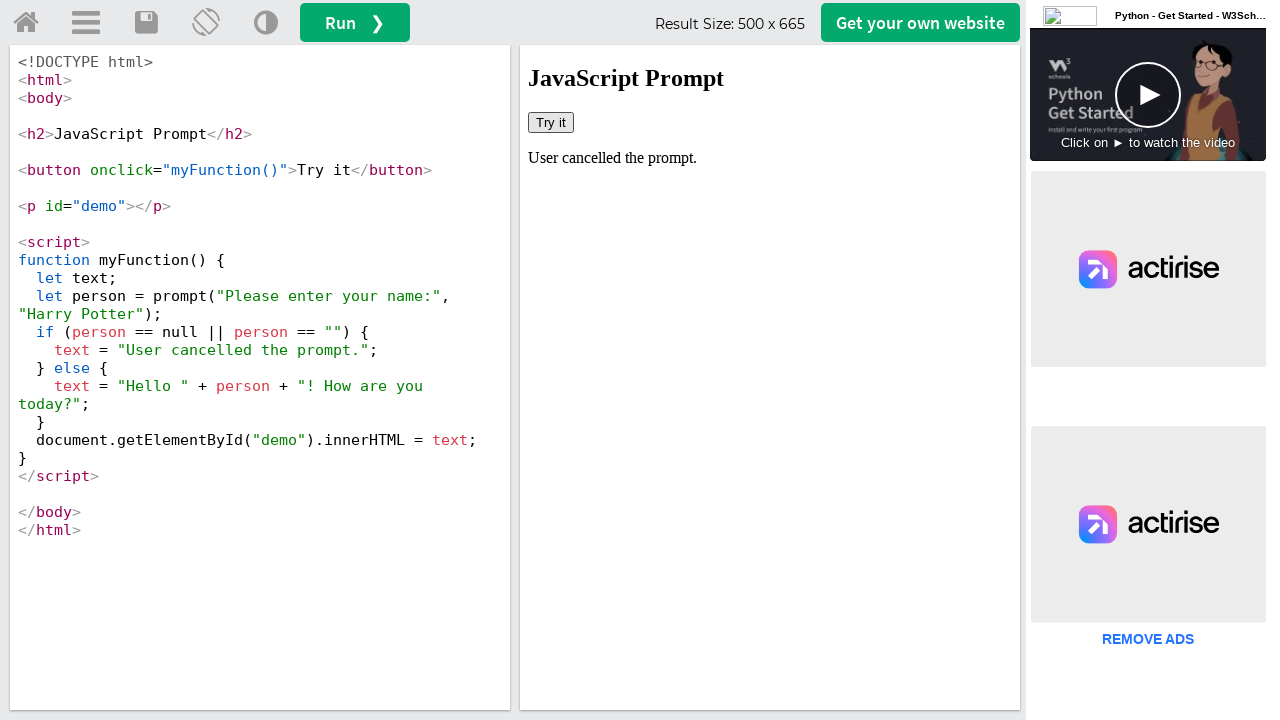